Tests handling of JavaScript prompt dialogs by clicking a button that triggers a prompt, verifying the default value, and entering a custom name

Starting URL: https://testautomationpractice.blogspot.com/

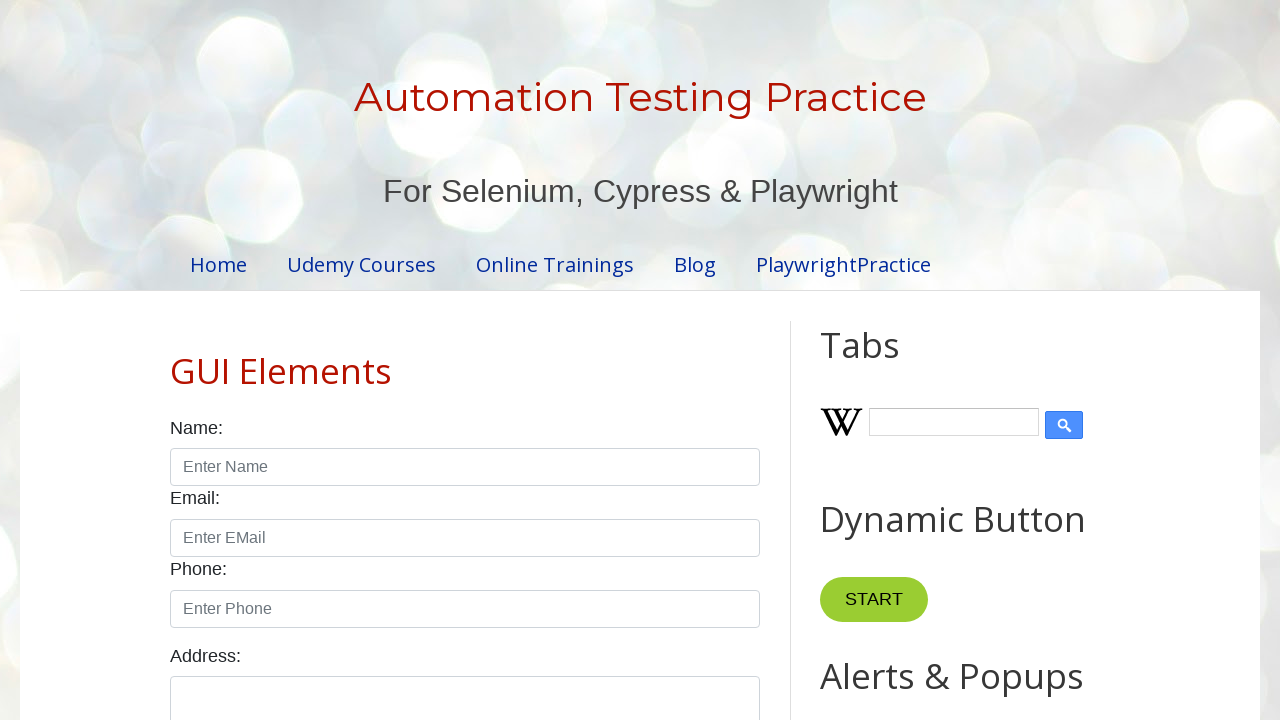

Set up dialog handler for prompt dialogs
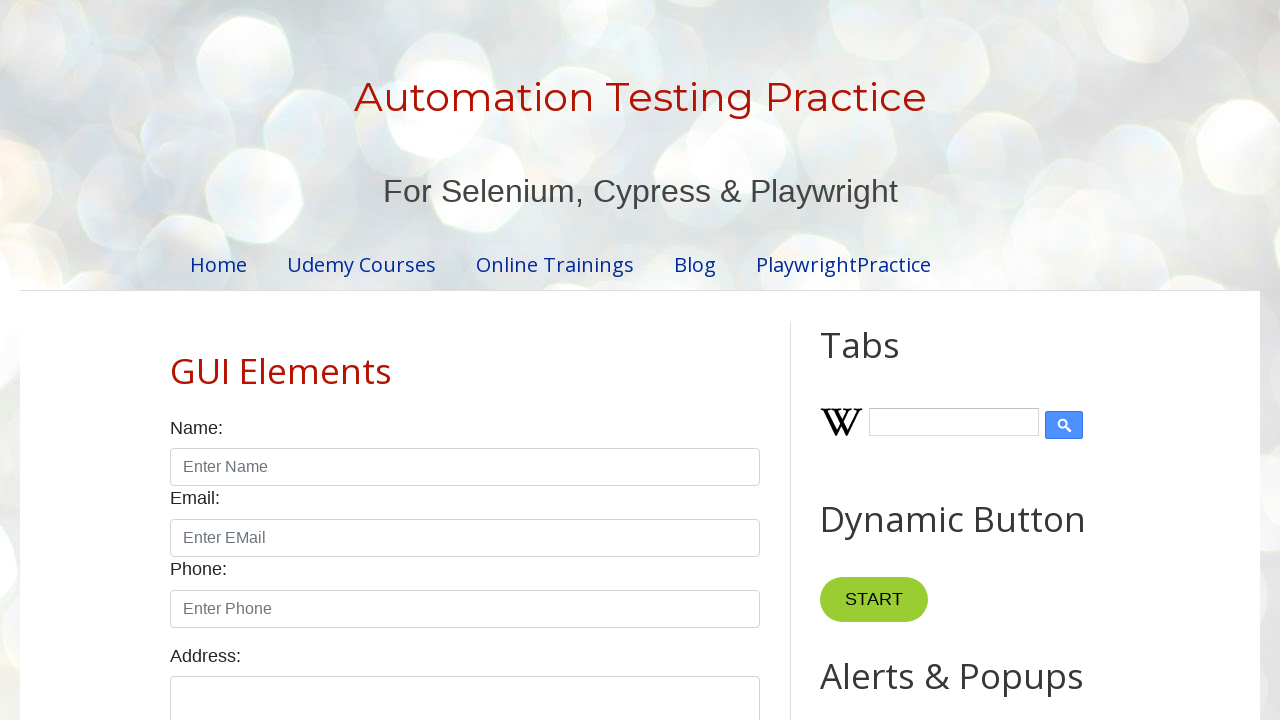

Clicked button to trigger prompt dialog at (890, 360) on button[onclick='myFunctionPrompt()']
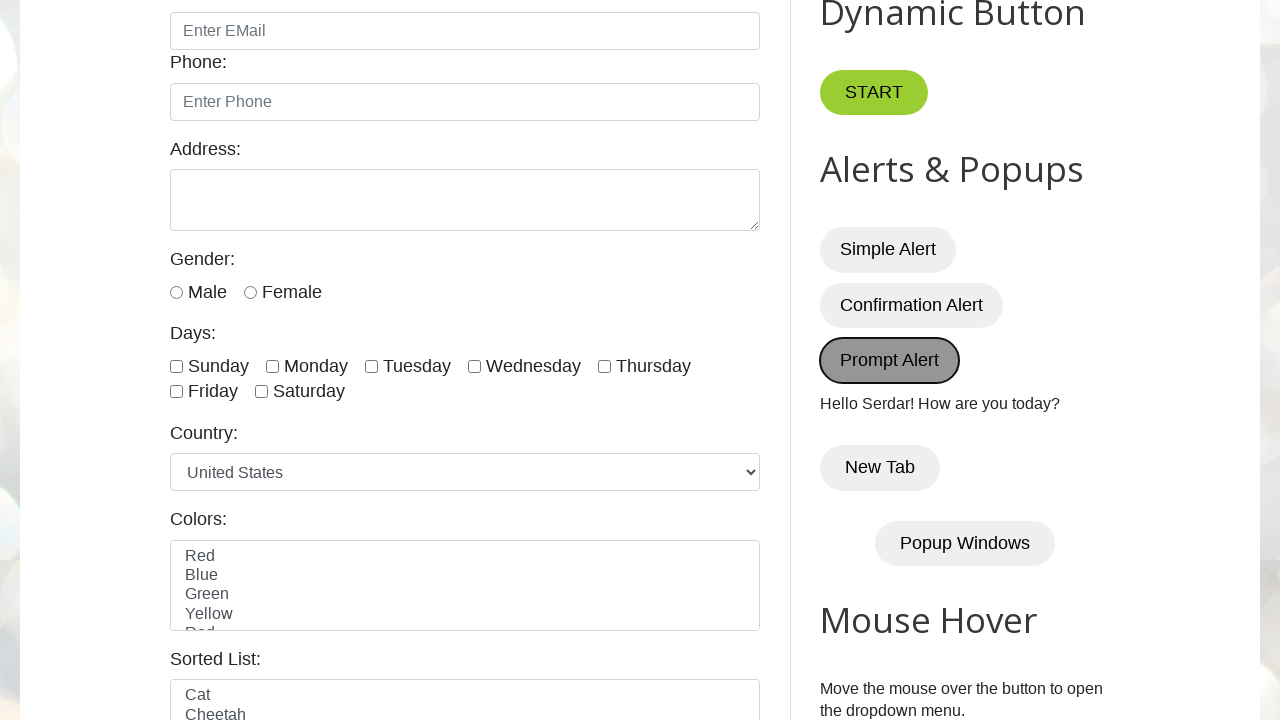

Waited for prompt dialog to be processed
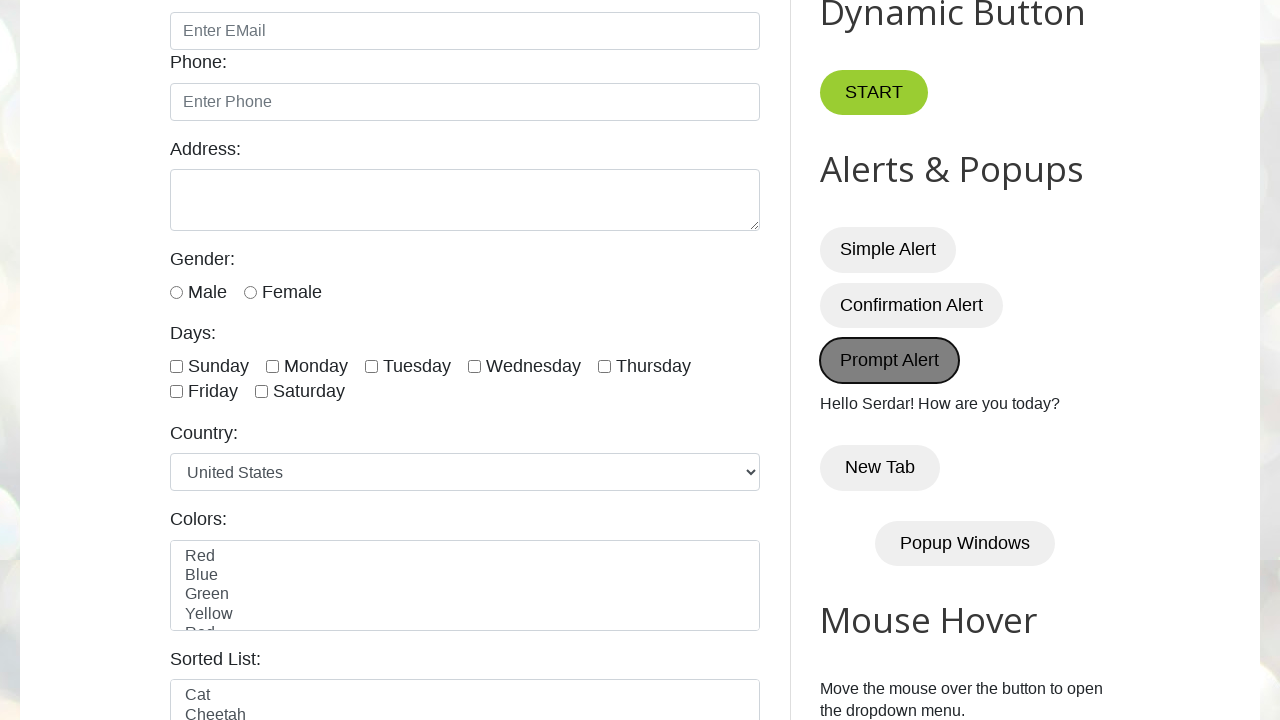

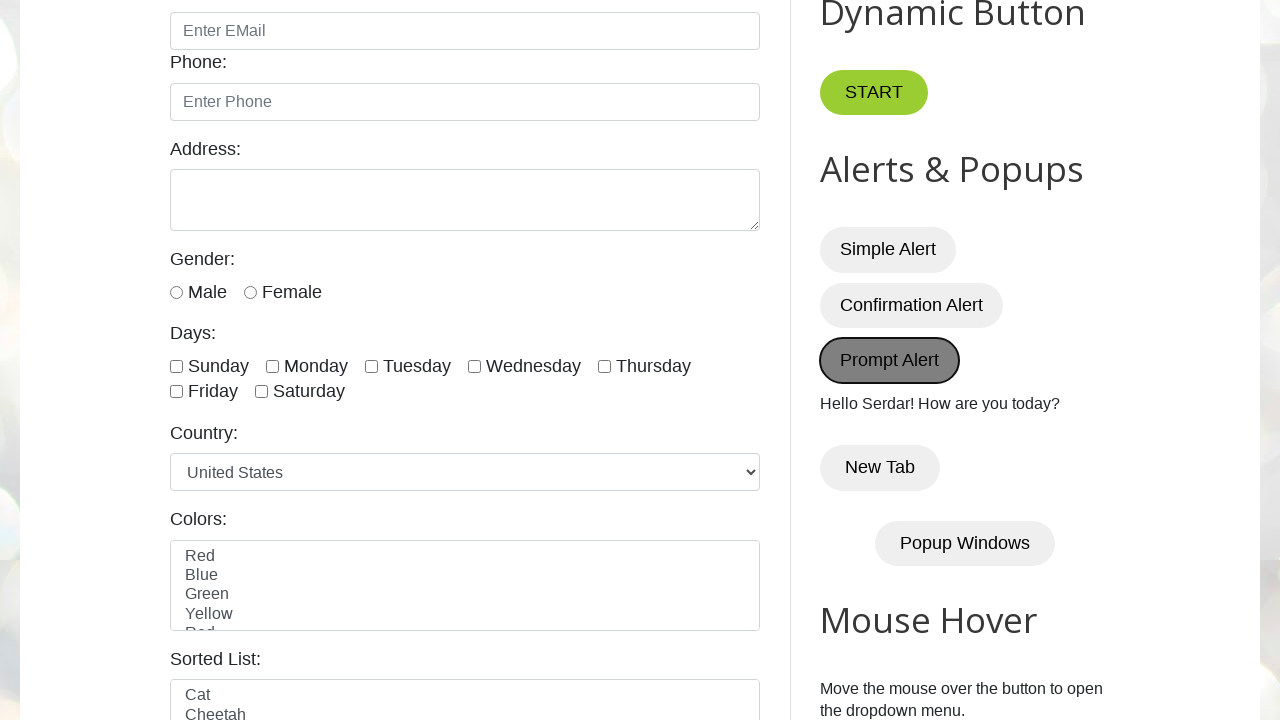